Opens the Hepsiburada website and sets the viewport to full screen dimensions

Starting URL: https://www.hepsiburada.com/

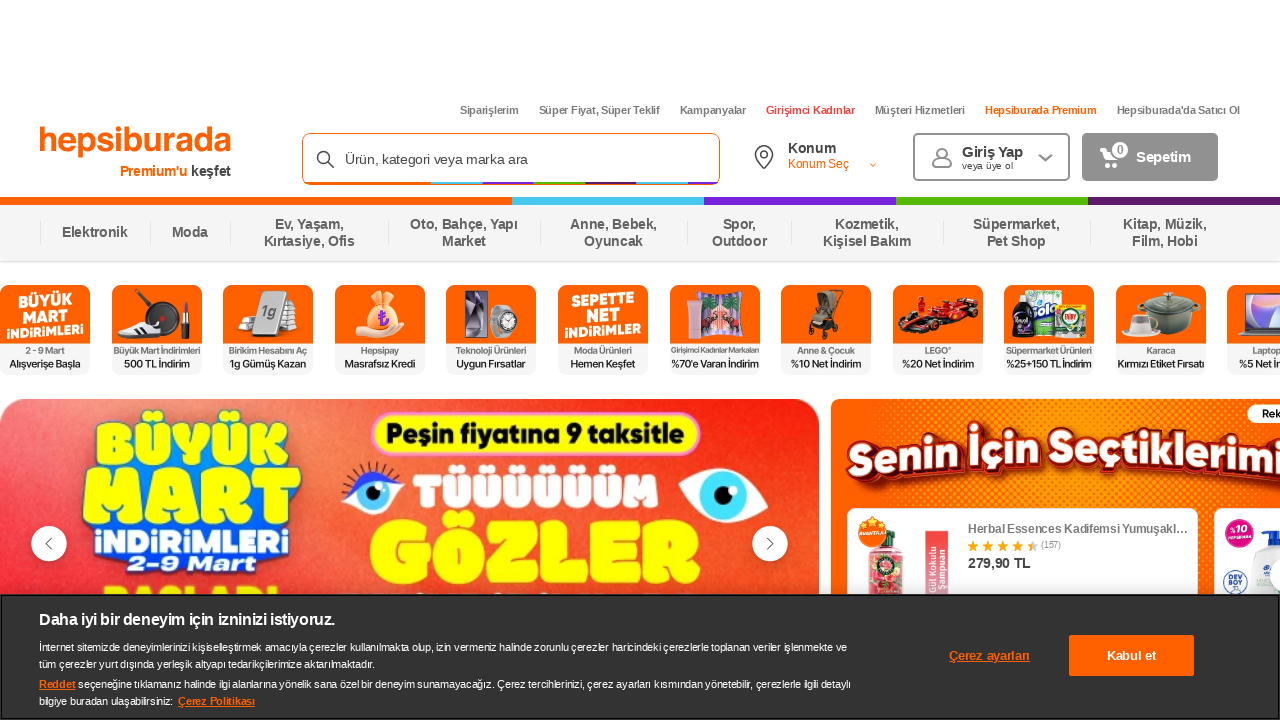

Navigated to Hepsiburada website
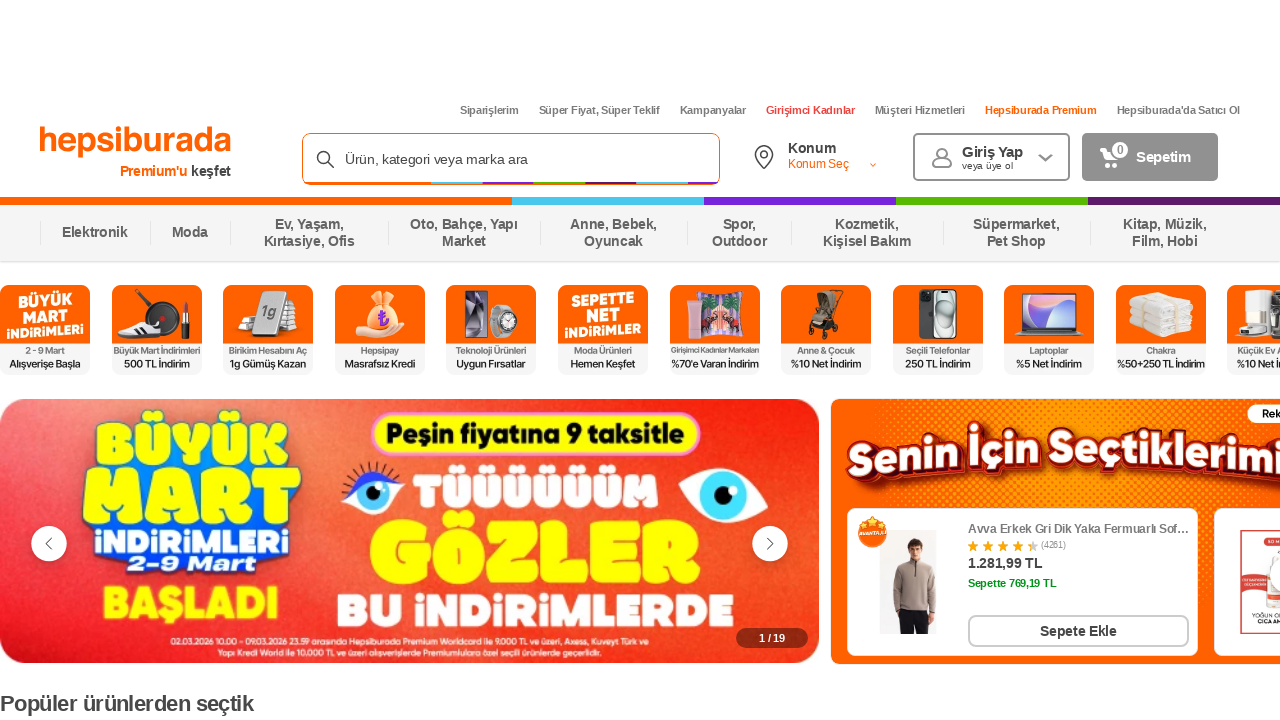

Set viewport to full screen dimensions (1920x1080)
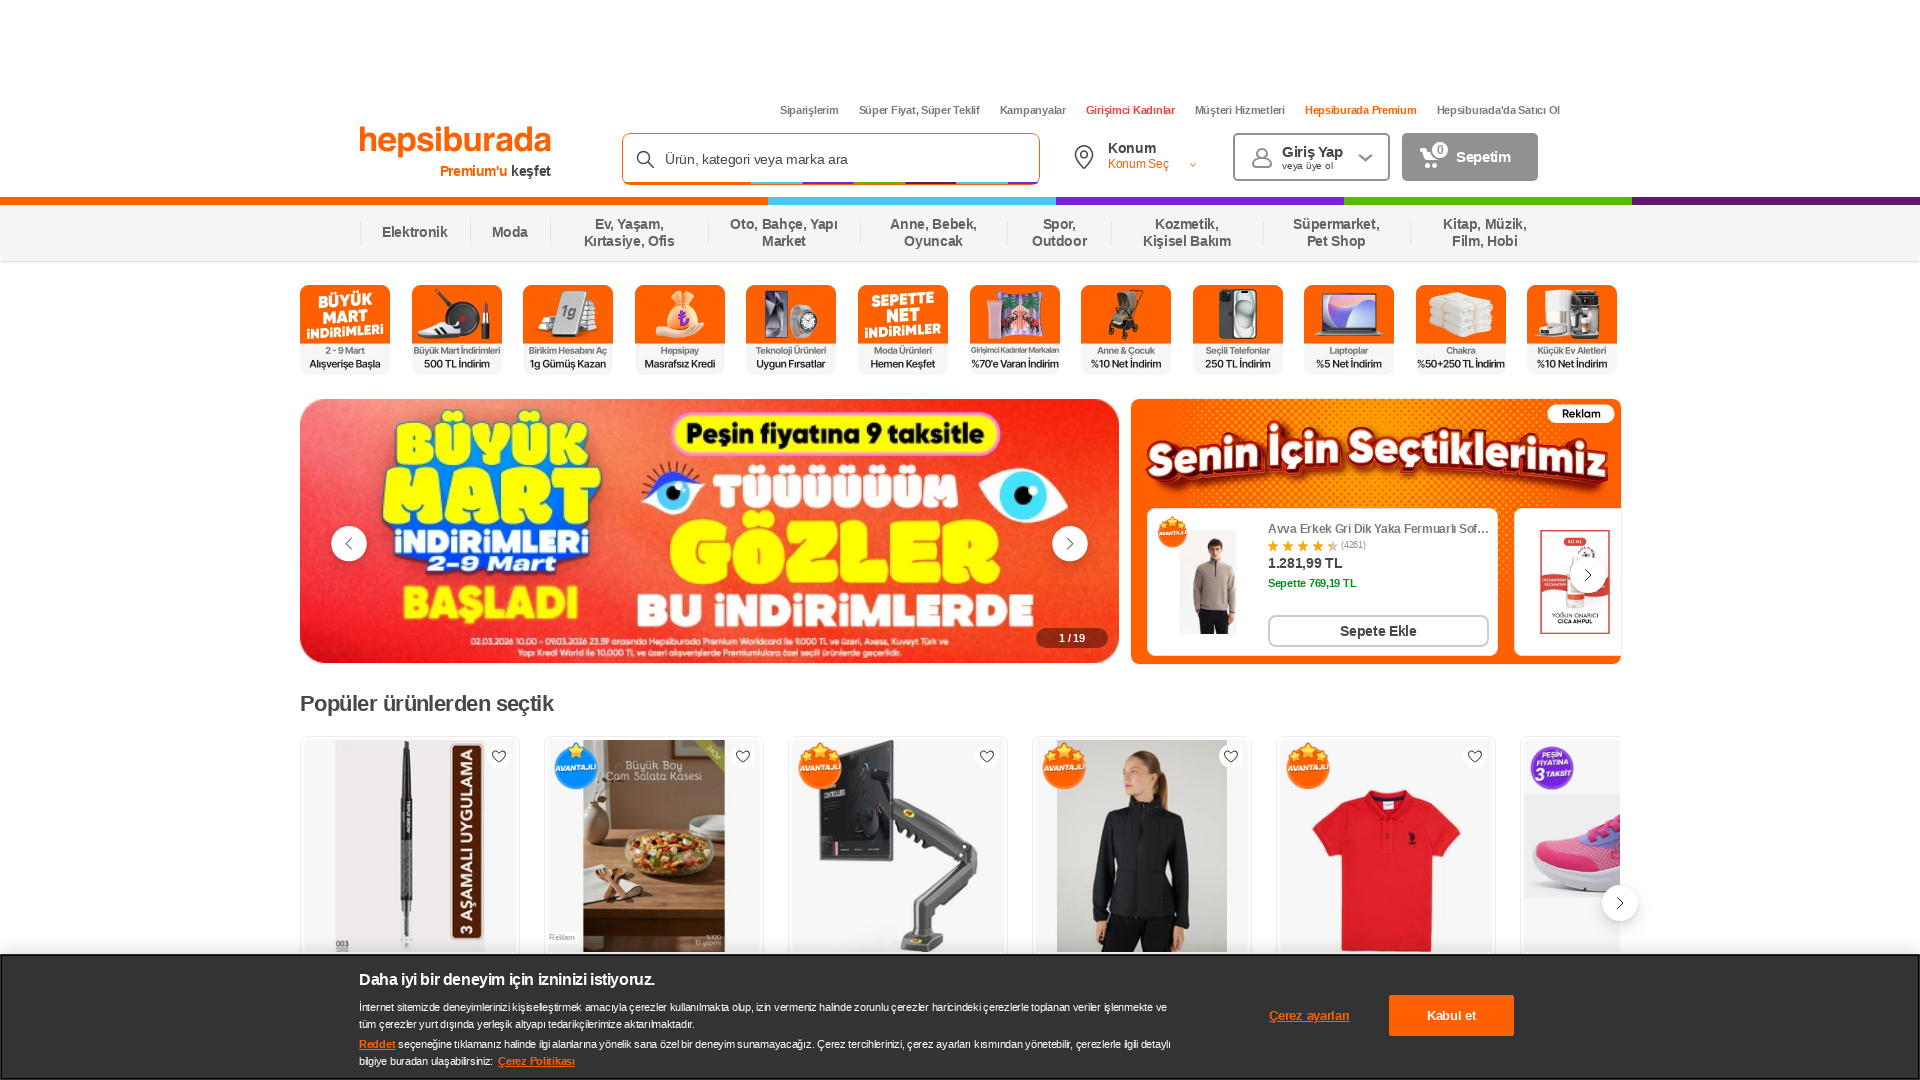

Waited for page to adjust to new viewport
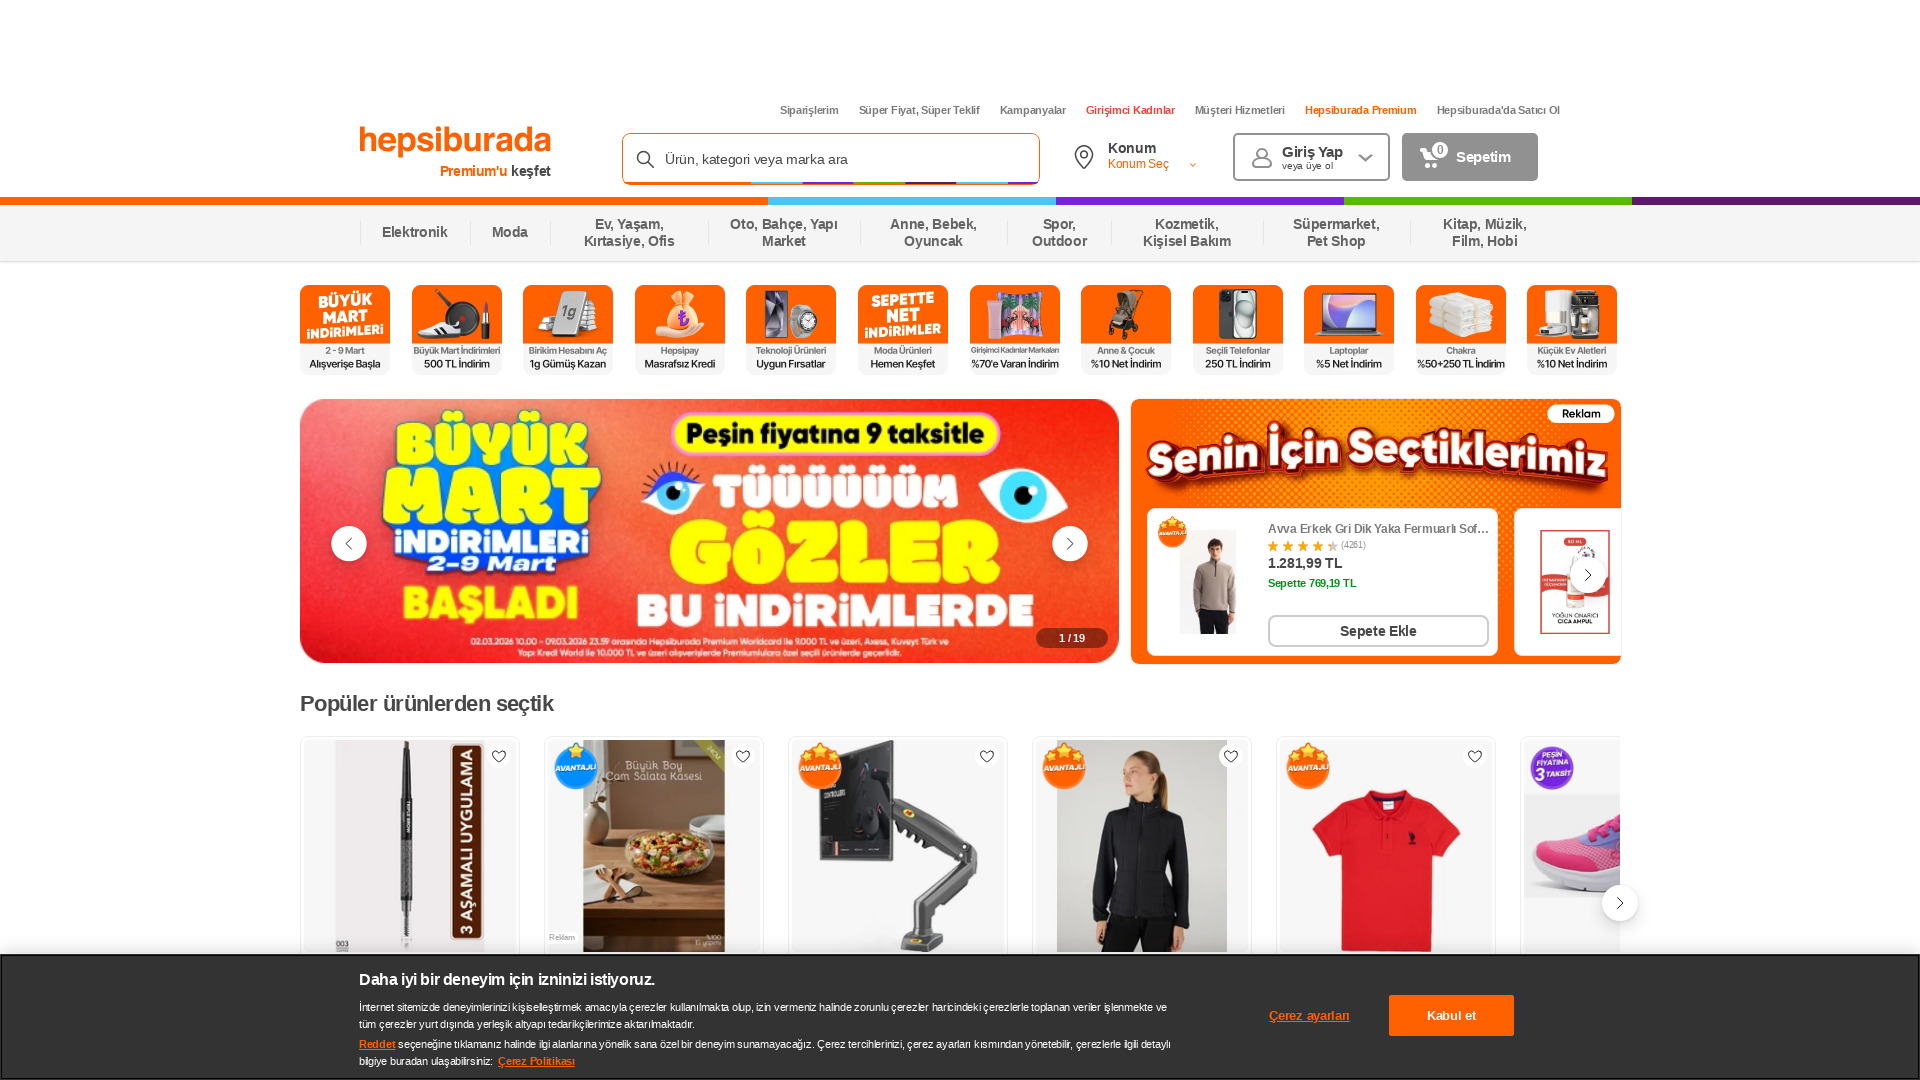

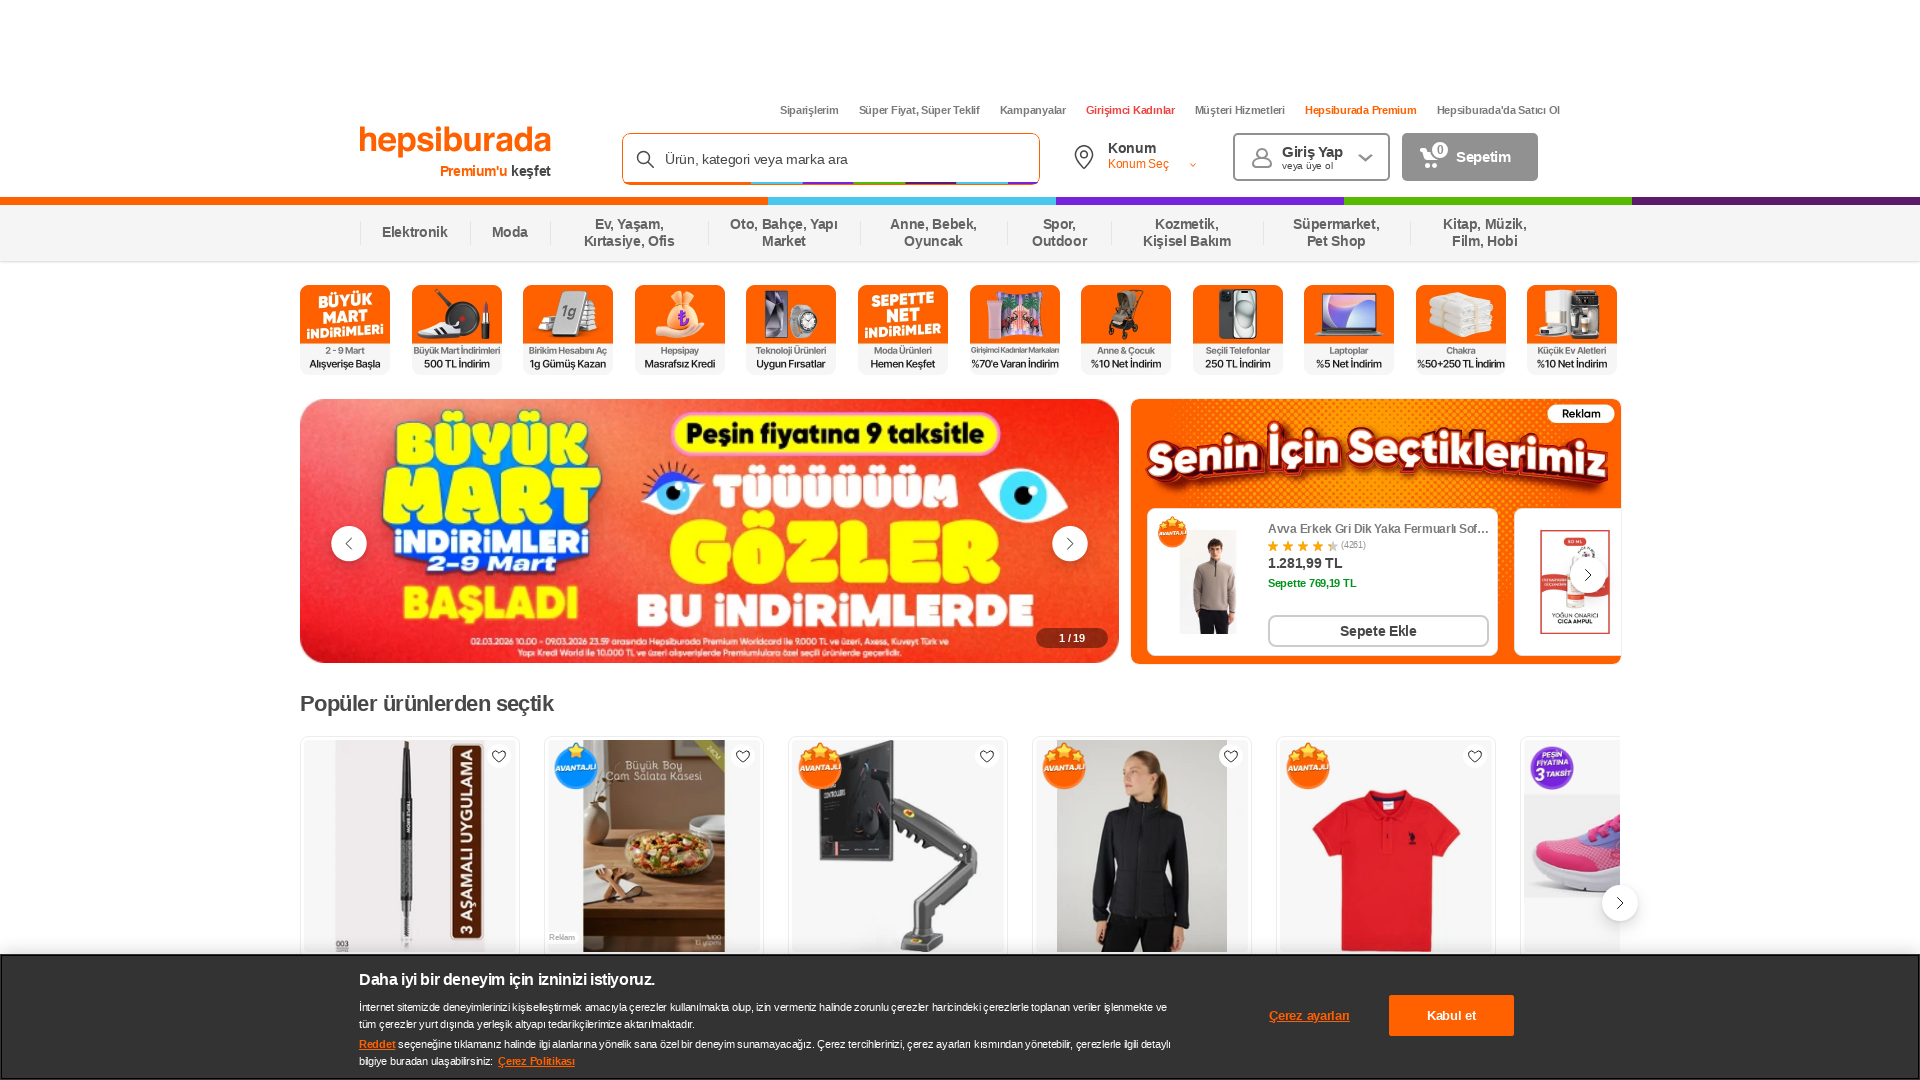